Tests form submission with empty fields to verify the form accepts empty inputs and displays appropriate confirmation message.

Starting URL: https://lm.skillbox.cc/qa_tester/module02/homework1/

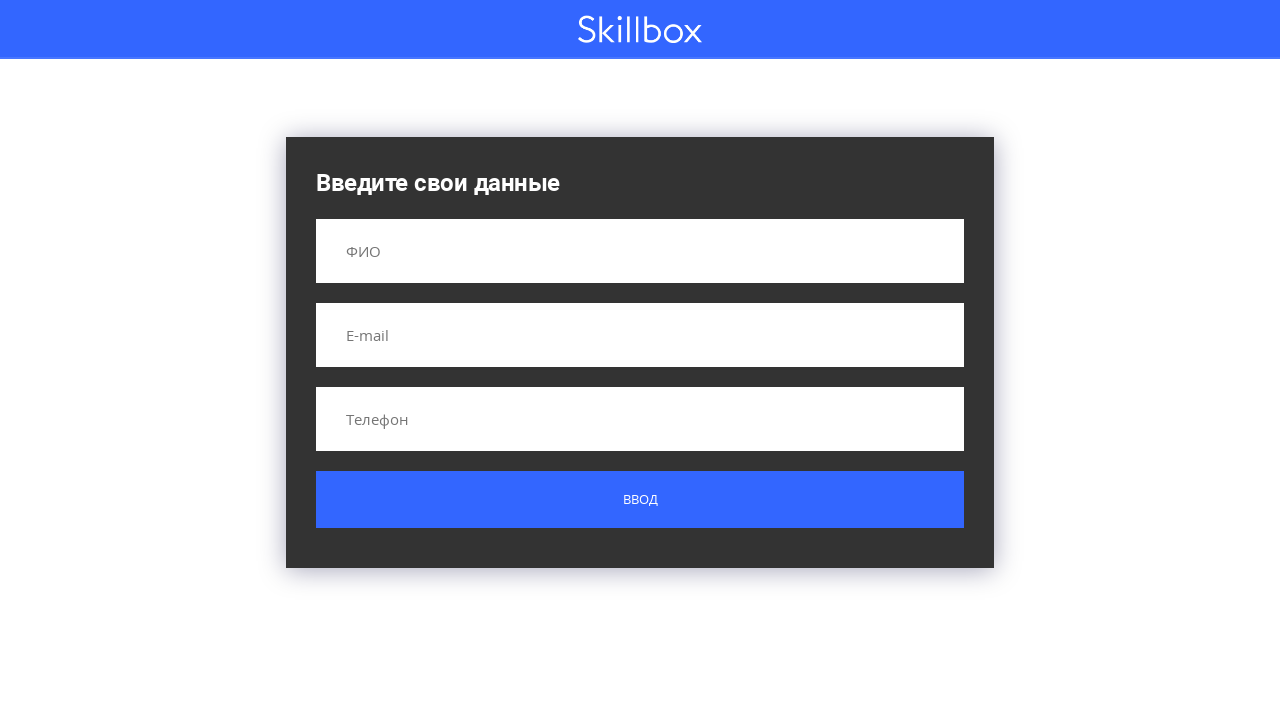

Filled name field with empty string on input[name='name']
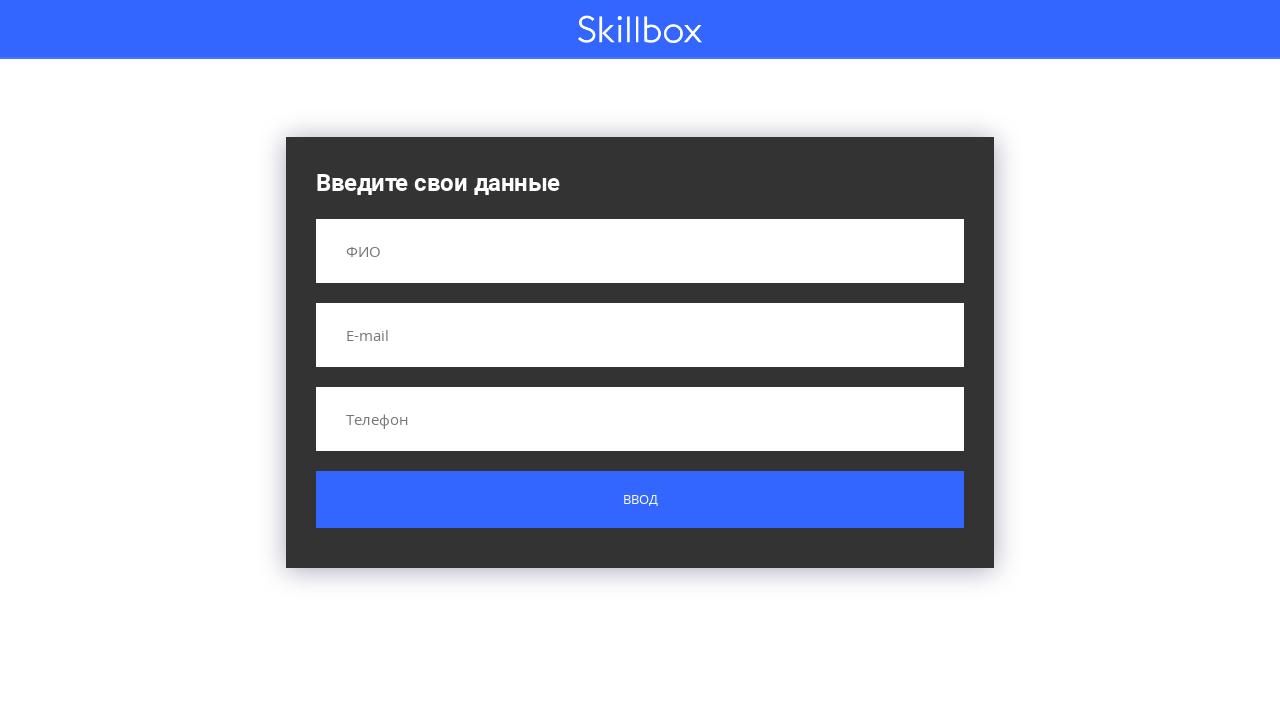

Filled email field with empty string on input[name='email']
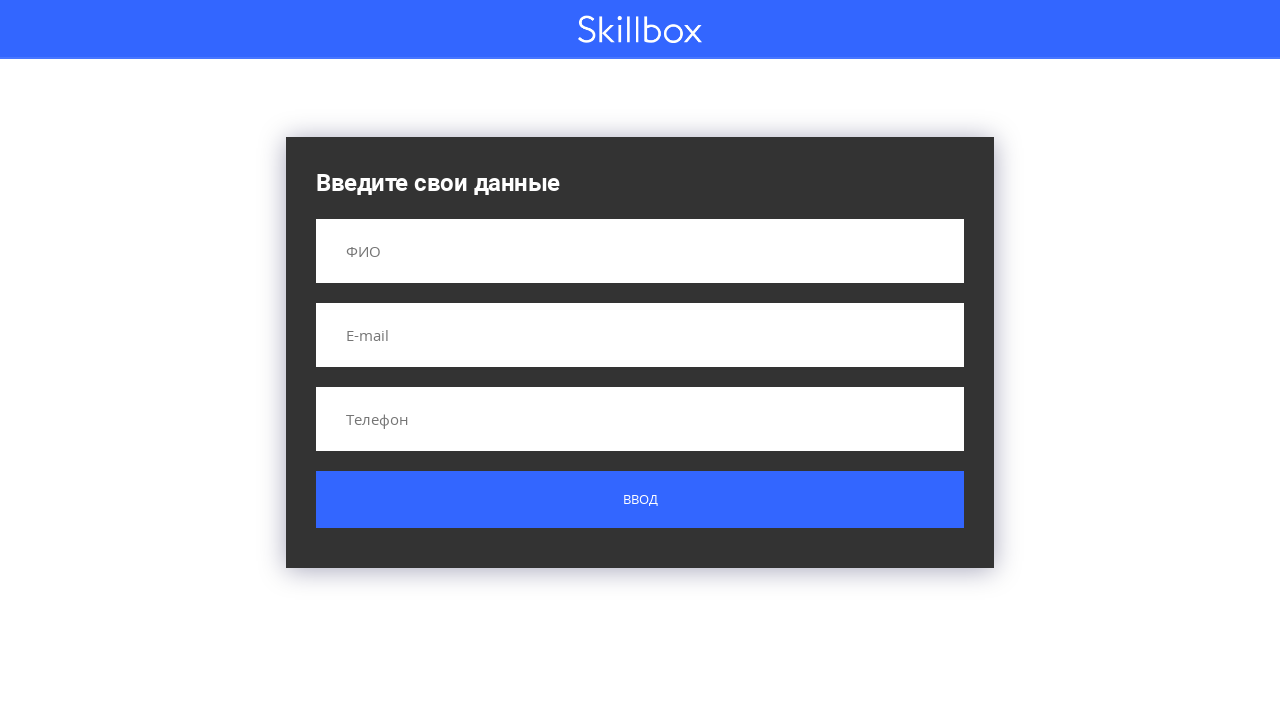

Filled phone field with empty string on input[name='phone']
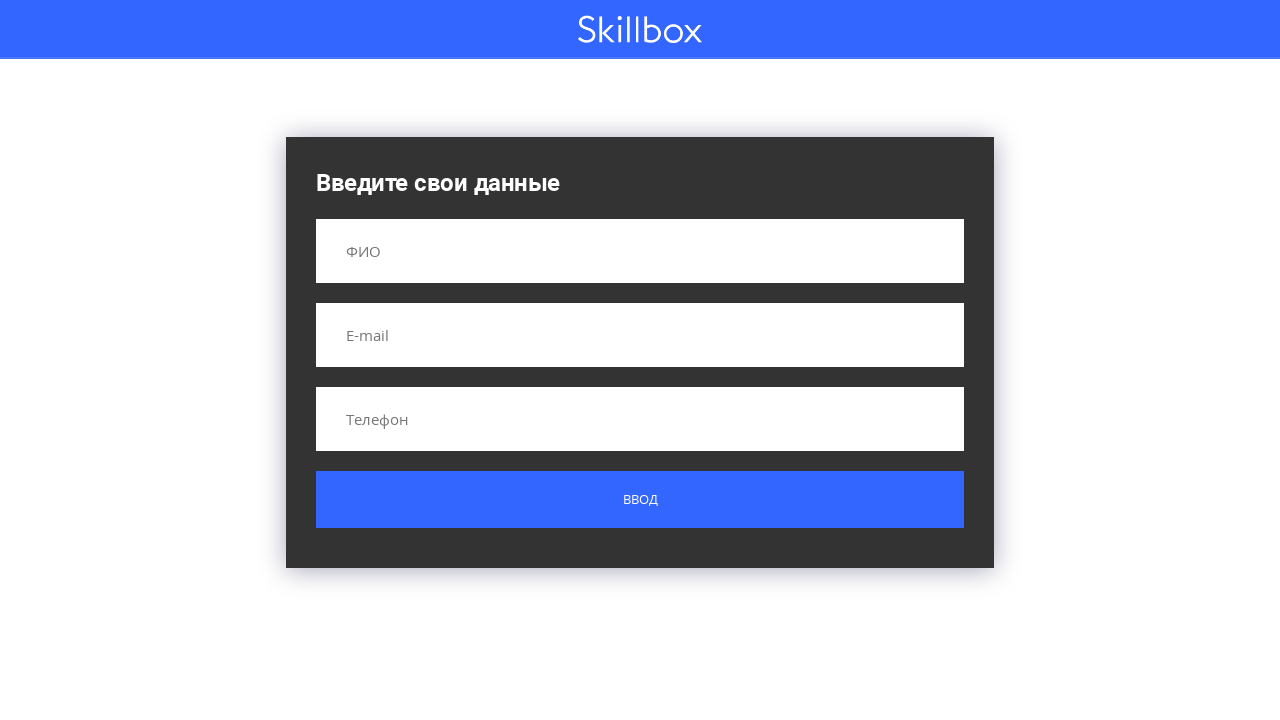

Clicked submit button to submit form with empty fields at (640, 500) on .button
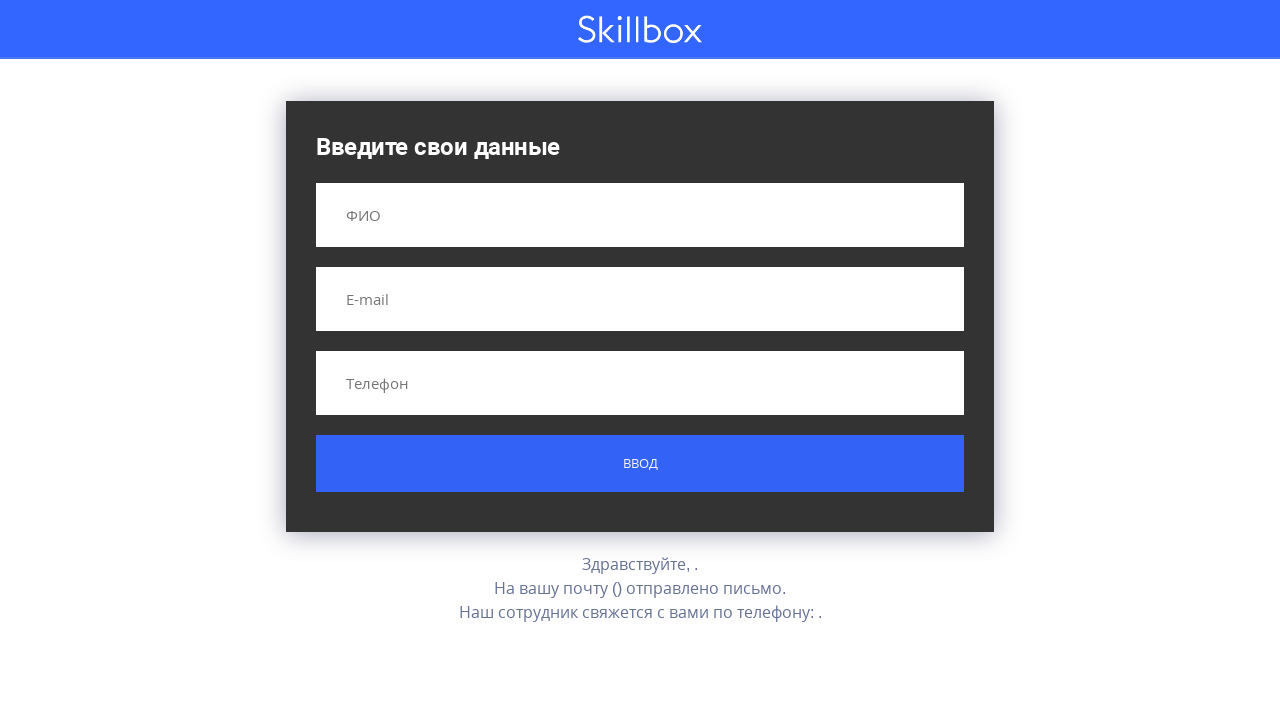

Confirmation message appeared after form submission with empty fields
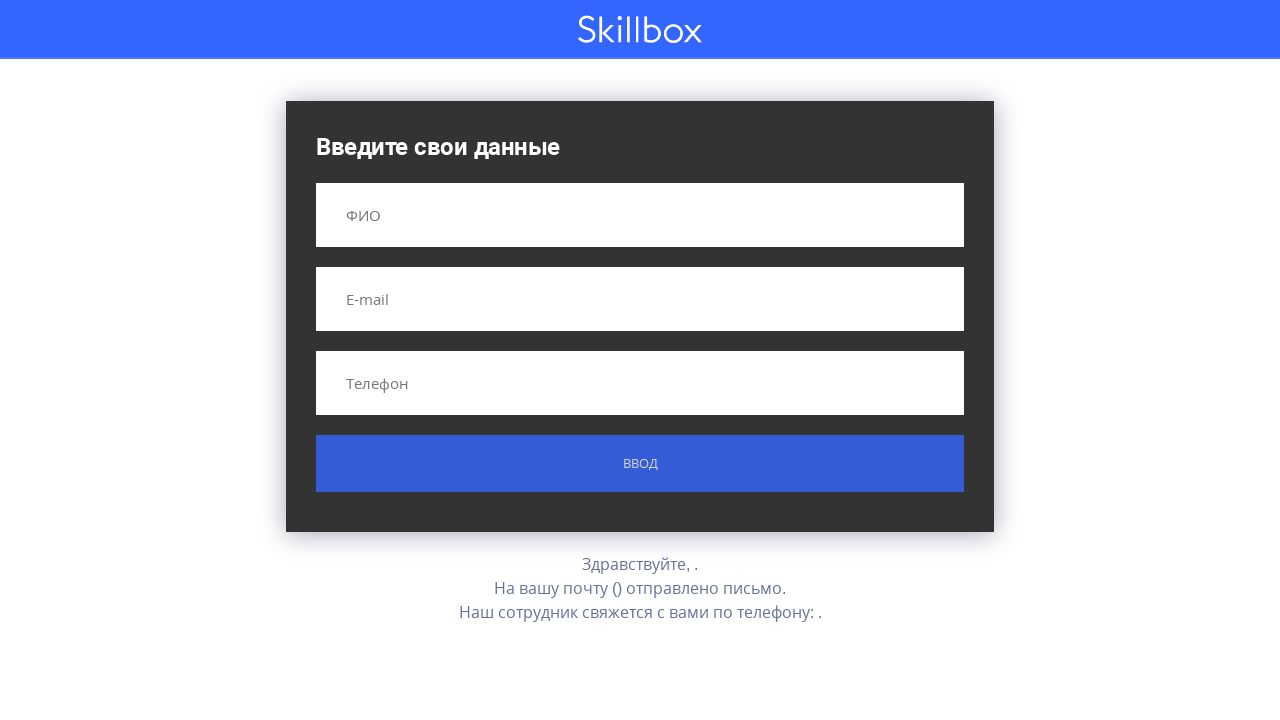

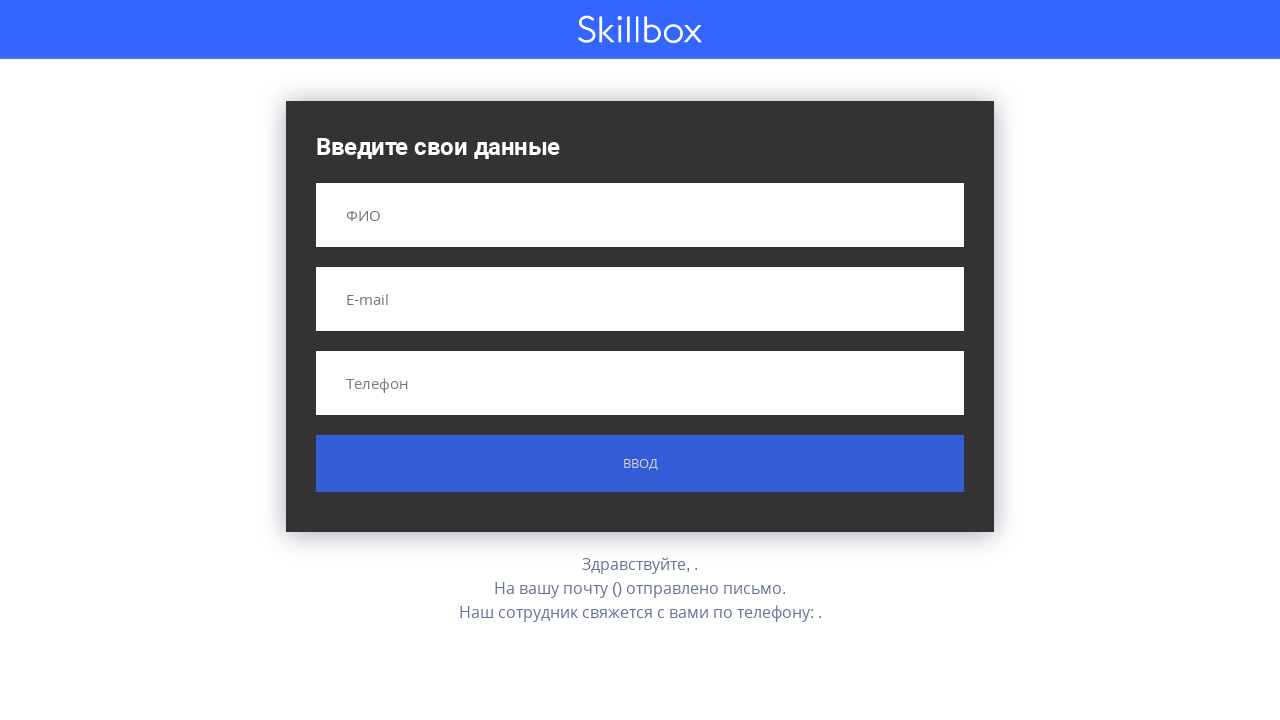